Creates a todo list with tasks, marks some as complete, then filters the list by Active, Completed, and All views.

Starting URL: https://eviltester.github.io/simpletodolist/todolists.html

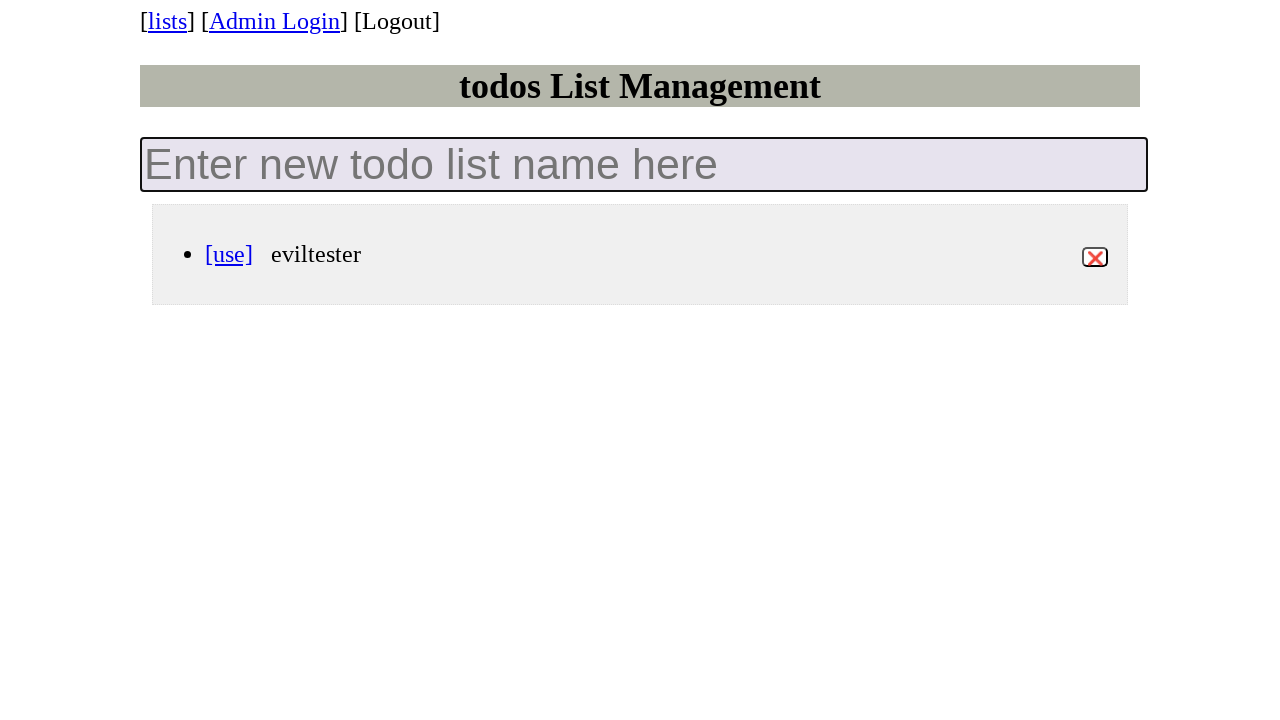

Filled todo list name field with 'Tests' on internal:attr=[placeholder="Enter new todo list name here"i]
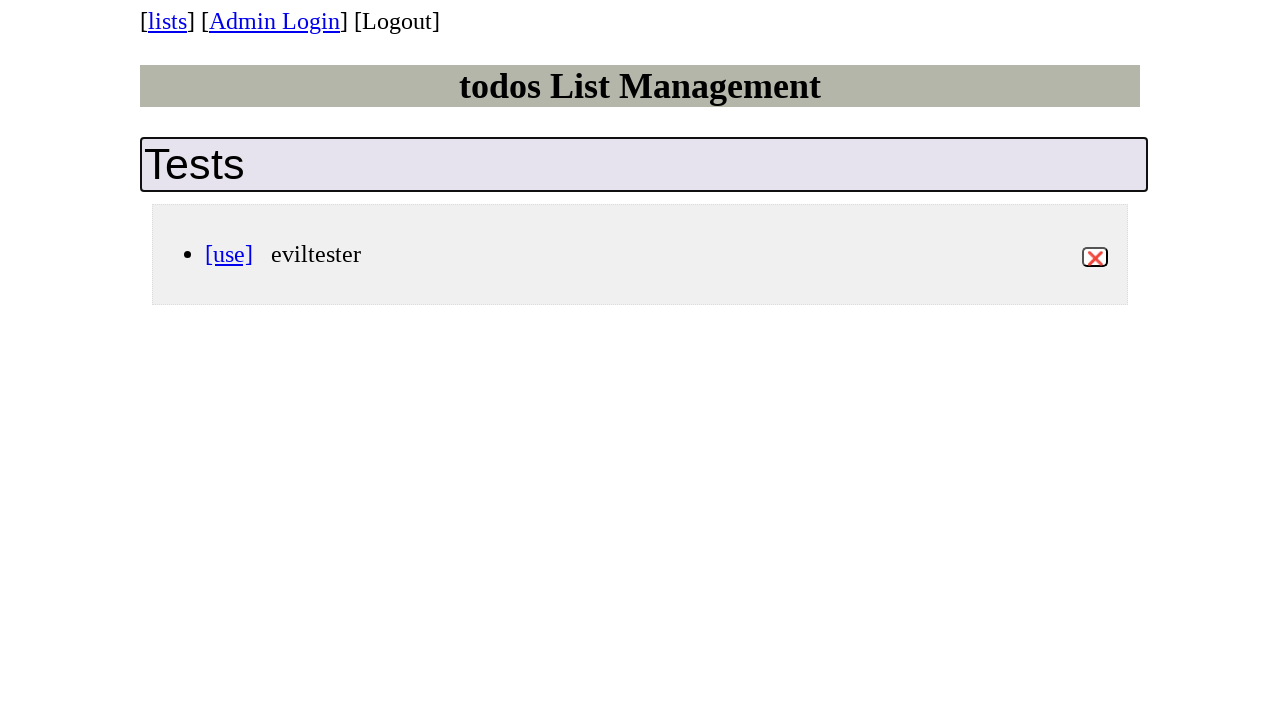

Pressed Enter to create new todo list
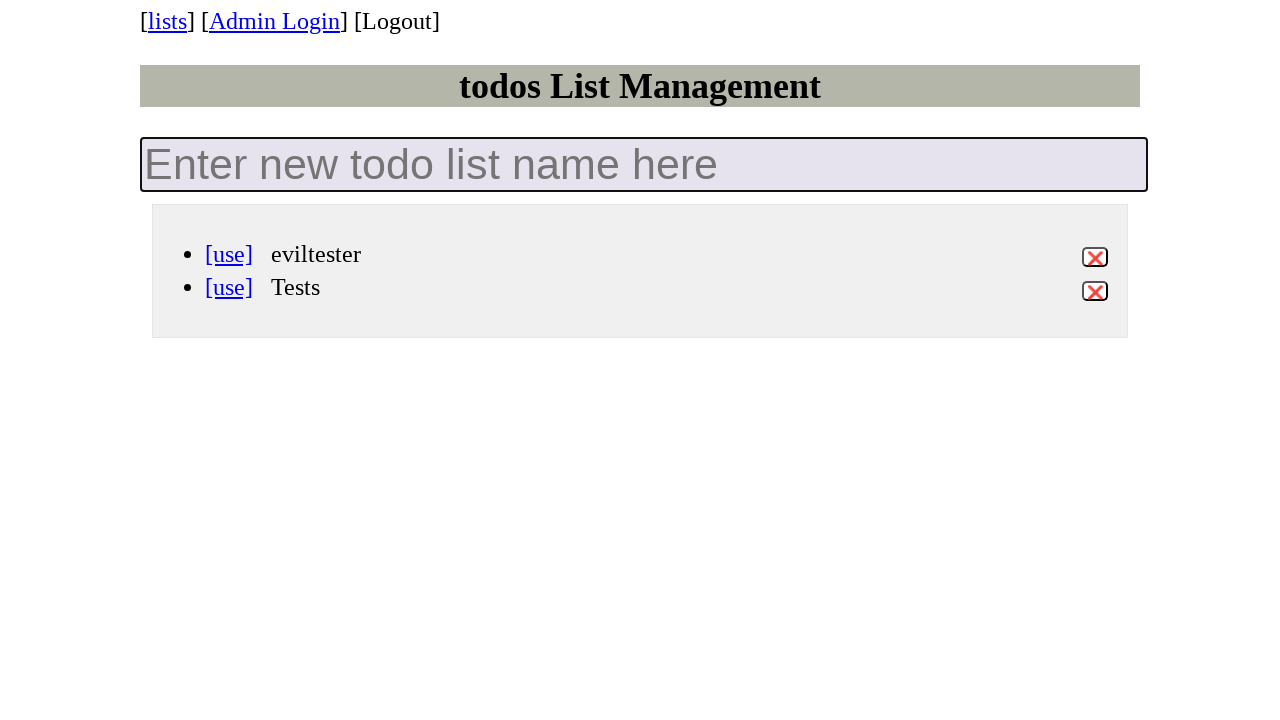

Clicked to open the 'Tests' todo list at (229, 287) on div >> internal:has-text="[use] Tests"i >> internal:role=link
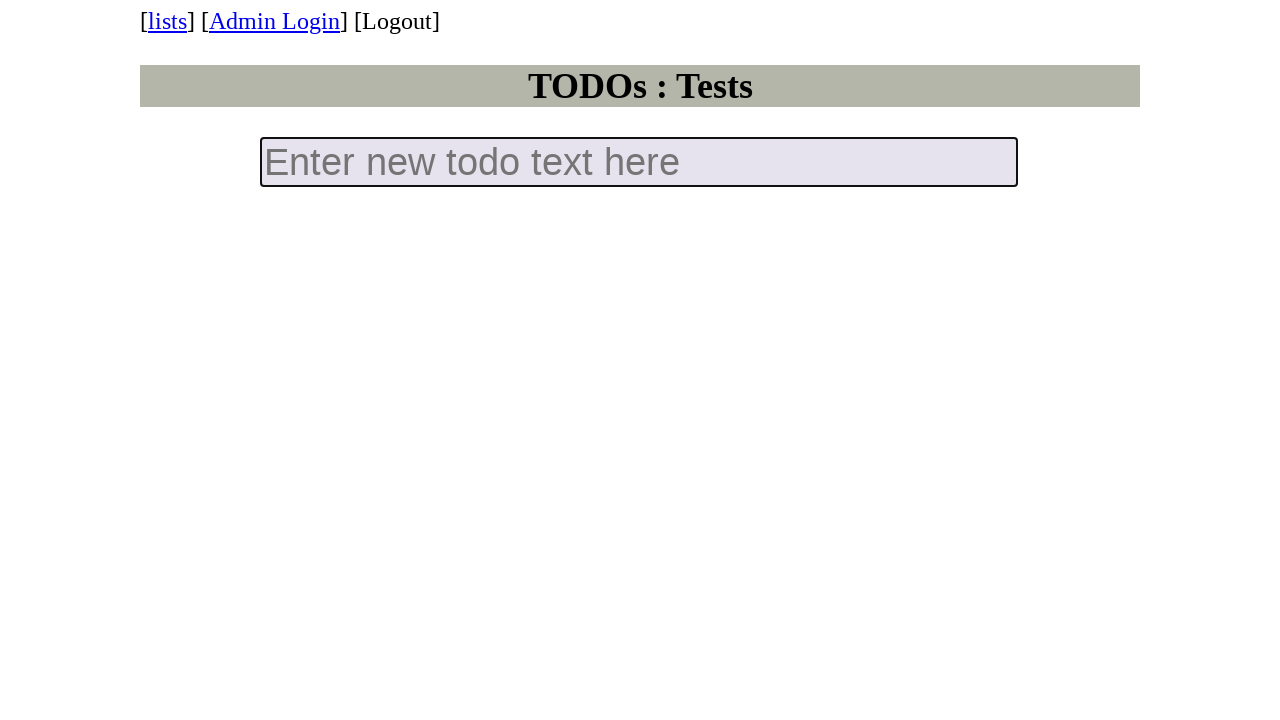

Filled task input field with 'can log in' on internal:attr=[placeholder="Enter new todo text here"i]
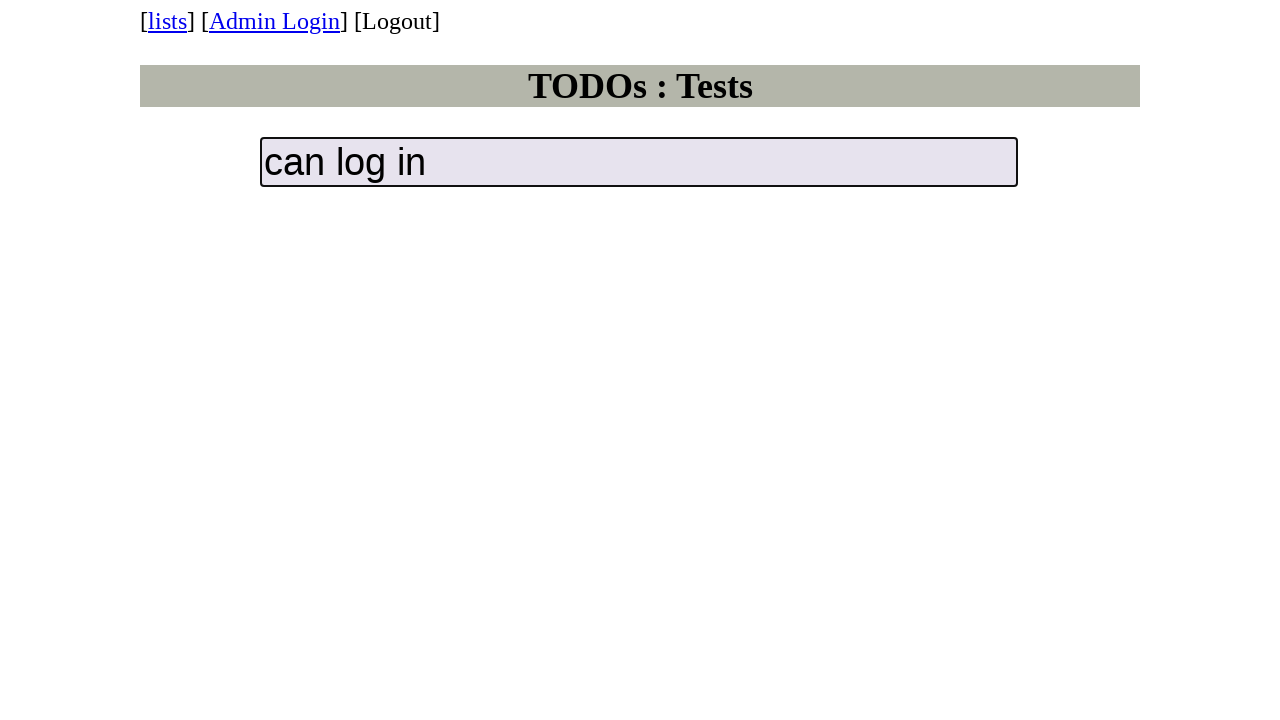

Pressed Enter to add 'can log in' task
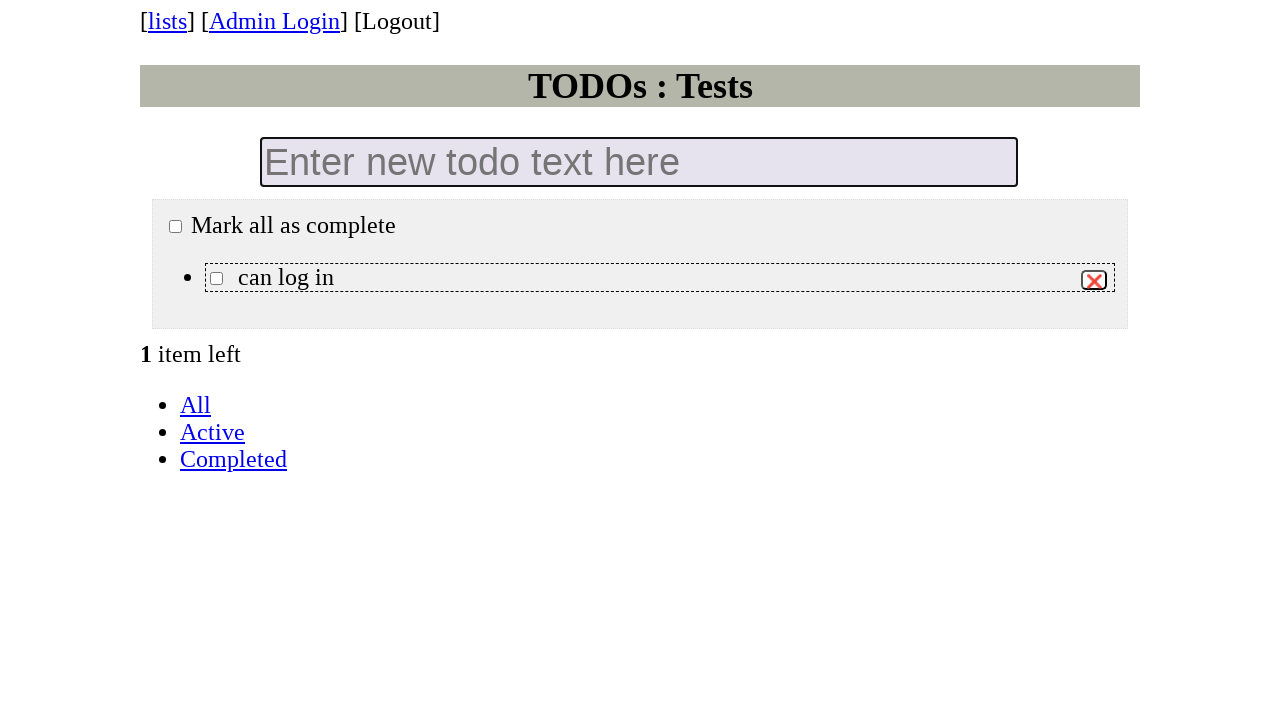

Filled task input field with 'can create list' on internal:attr=[placeholder="Enter new todo text here"i]
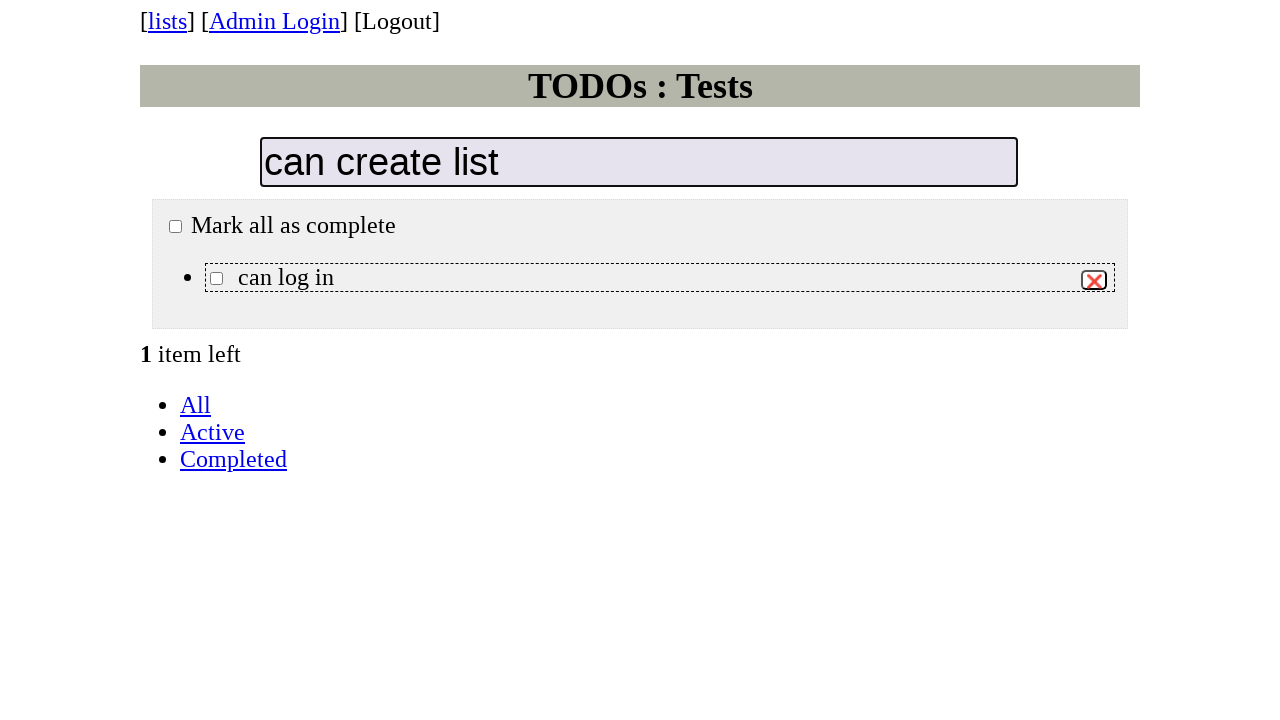

Pressed Enter to add 'can create list' task
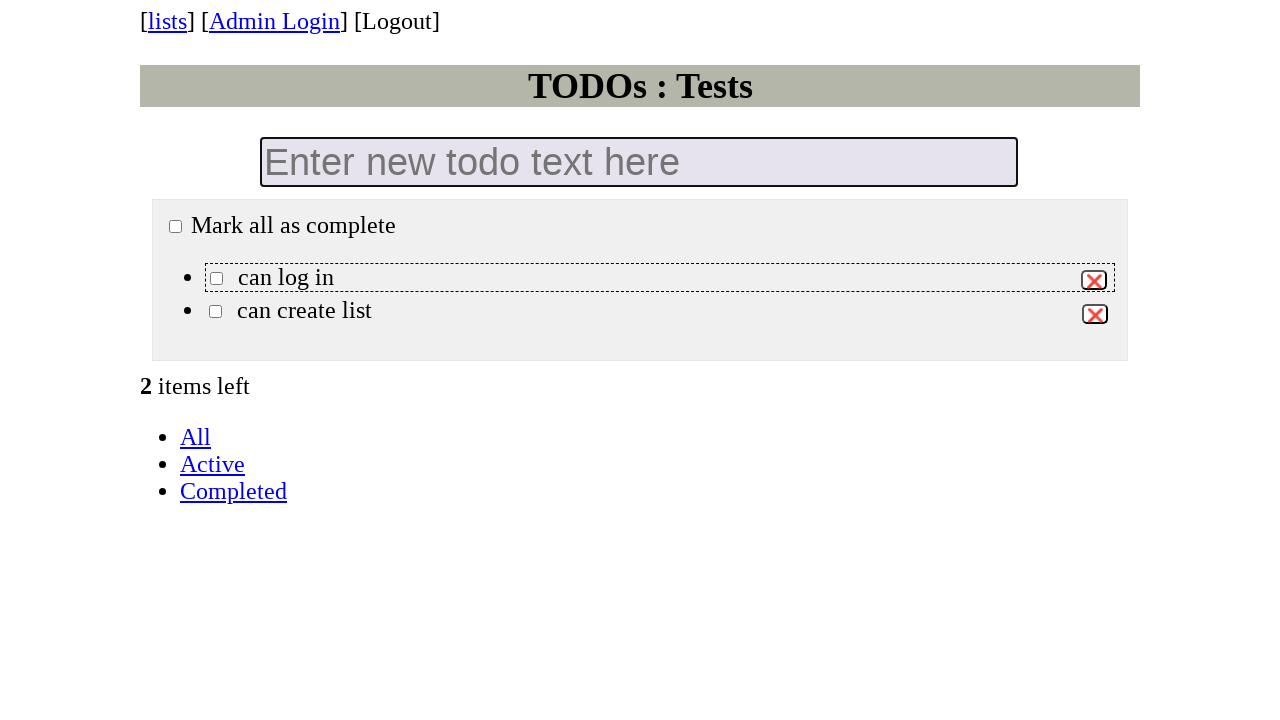

Filled task input field with 'can add tasks to list' on internal:attr=[placeholder="Enter new todo text here"i]
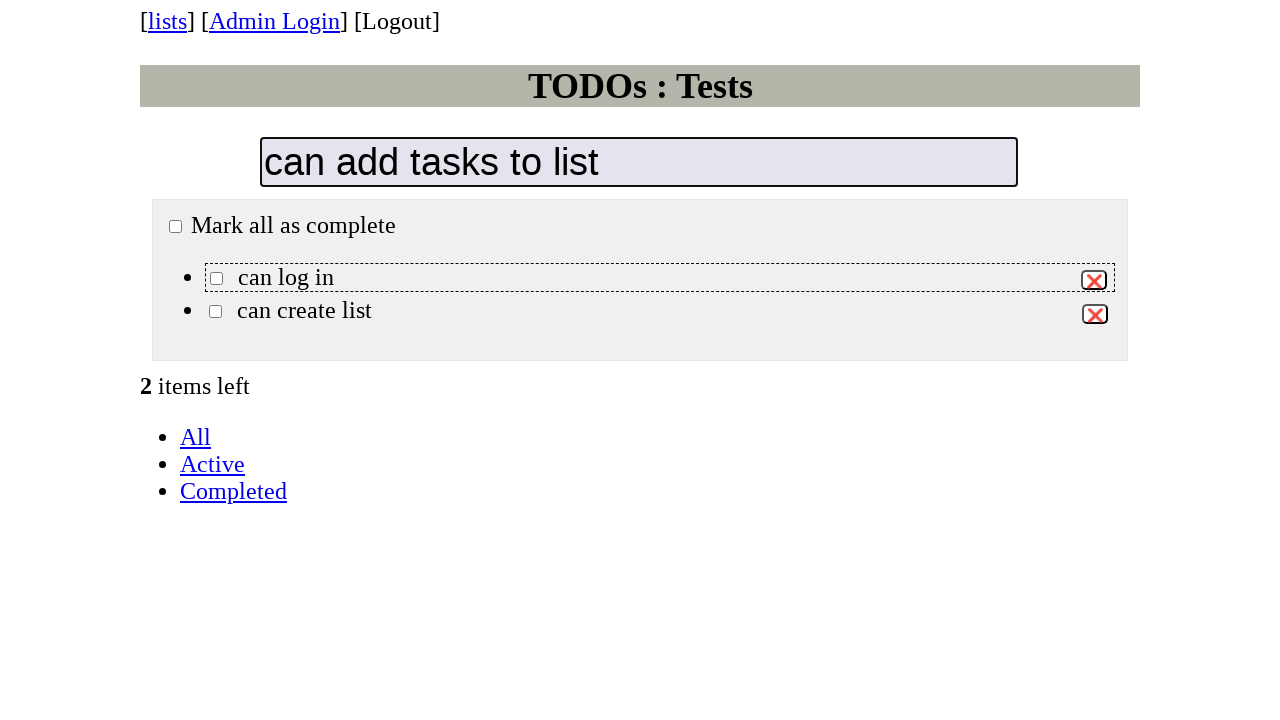

Pressed Enter to add 'can add tasks to list' task
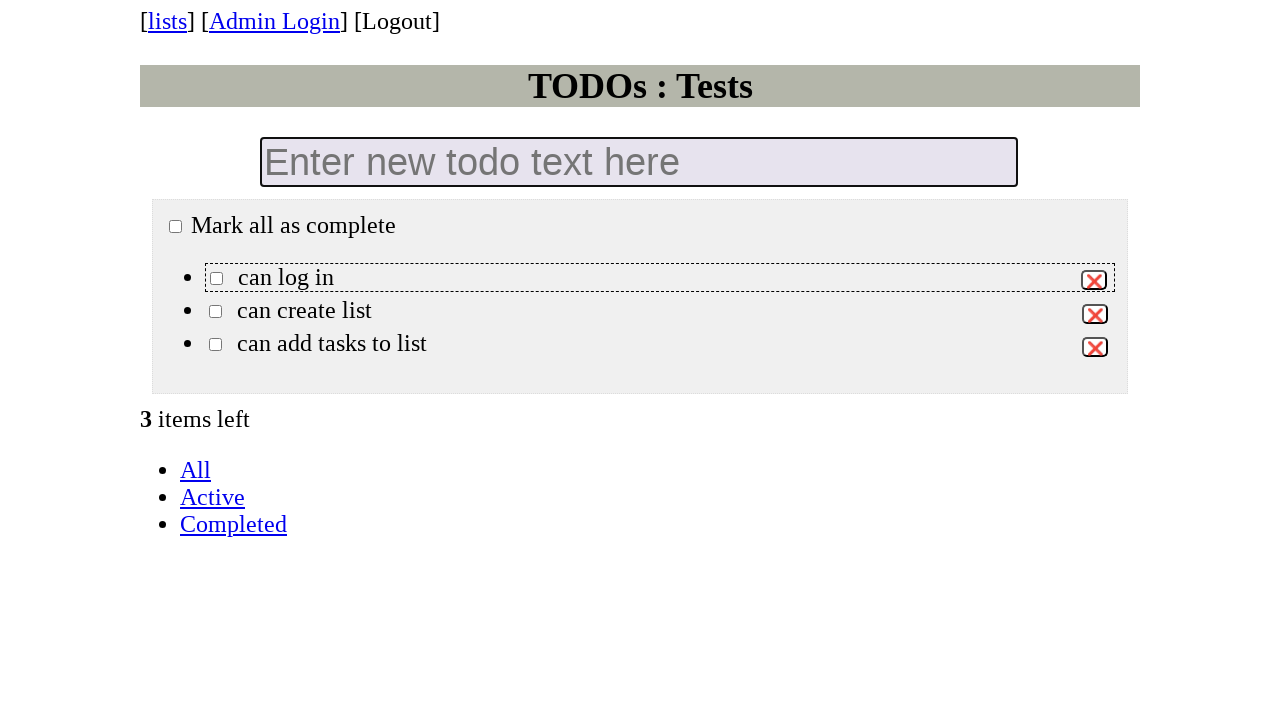

Checked 'can log in' task as complete at (216, 278) on div >> internal:has-text="can log in"i >> internal:role=checkbox
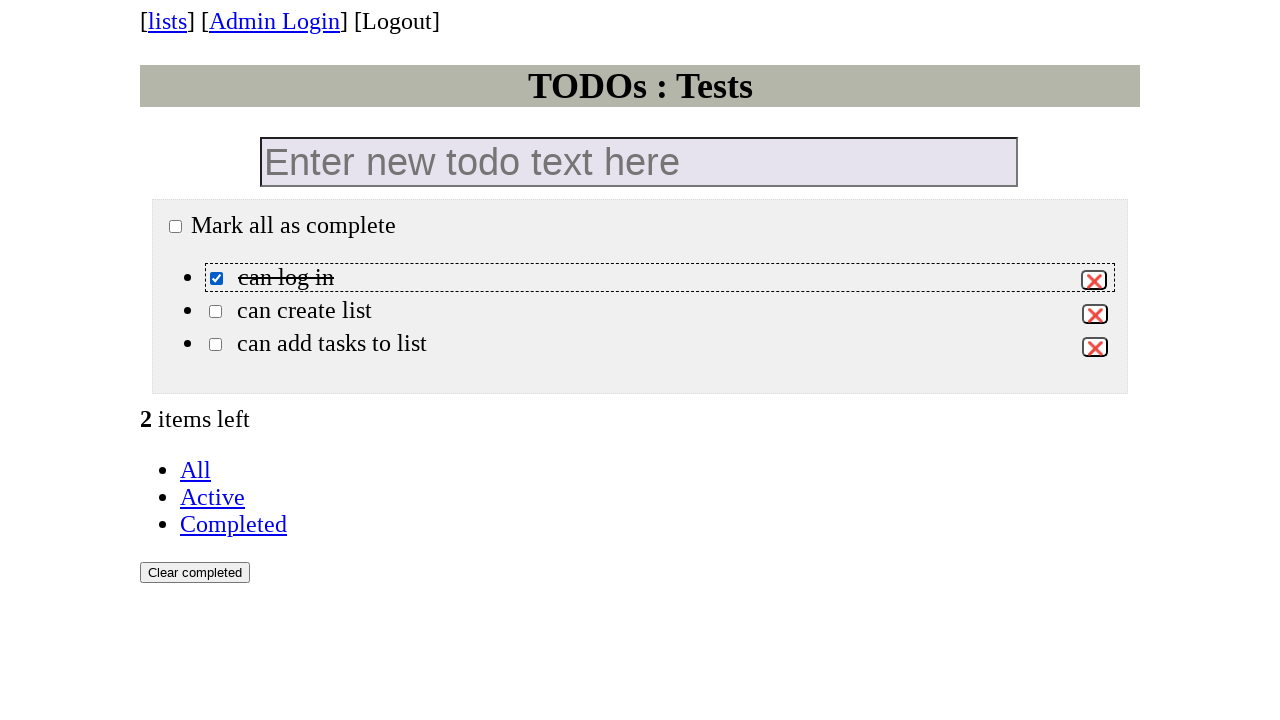

Checked 'can add tasks to list' task as complete at (216, 345) on div >> internal:has-text="can add tasks to list"i >> internal:role=checkbox
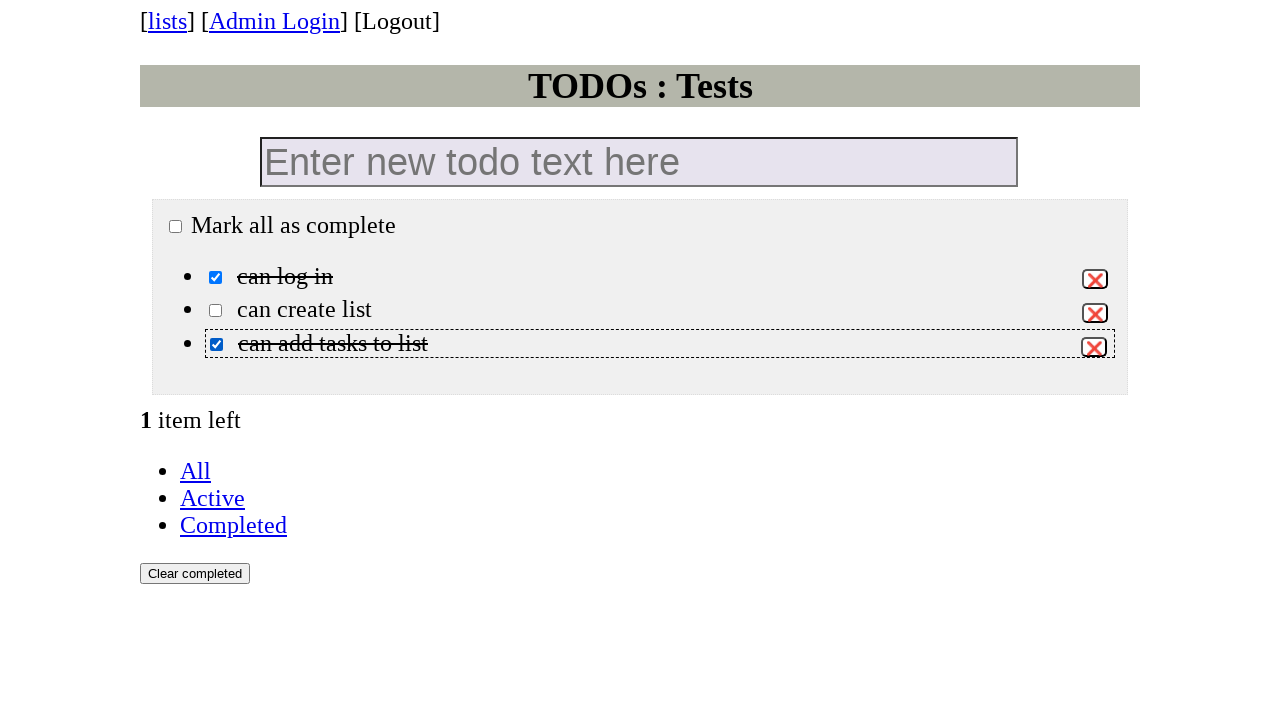

Clicked 'Active' filter to view active tasks at (212, 498) on internal:role=link[name="Active"i]
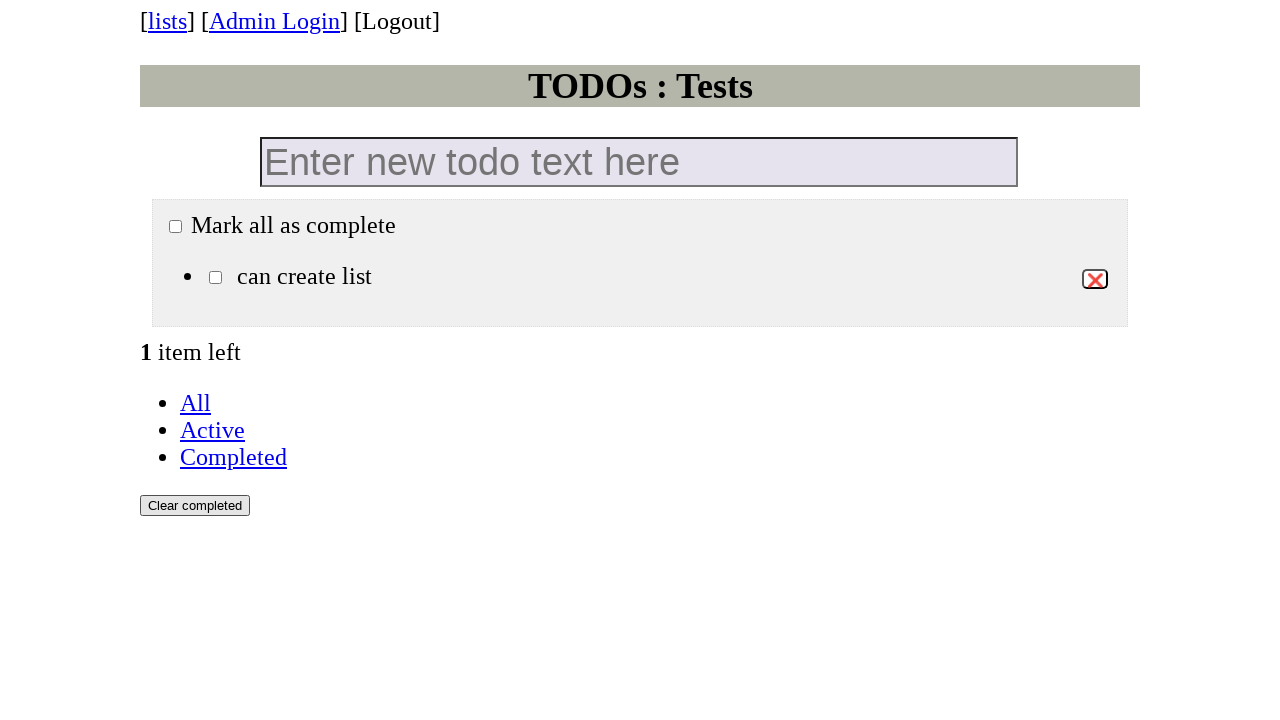

Clicked 'Completed' filter to view completed tasks at (234, 457) on internal:role=link[name="Completed"i]
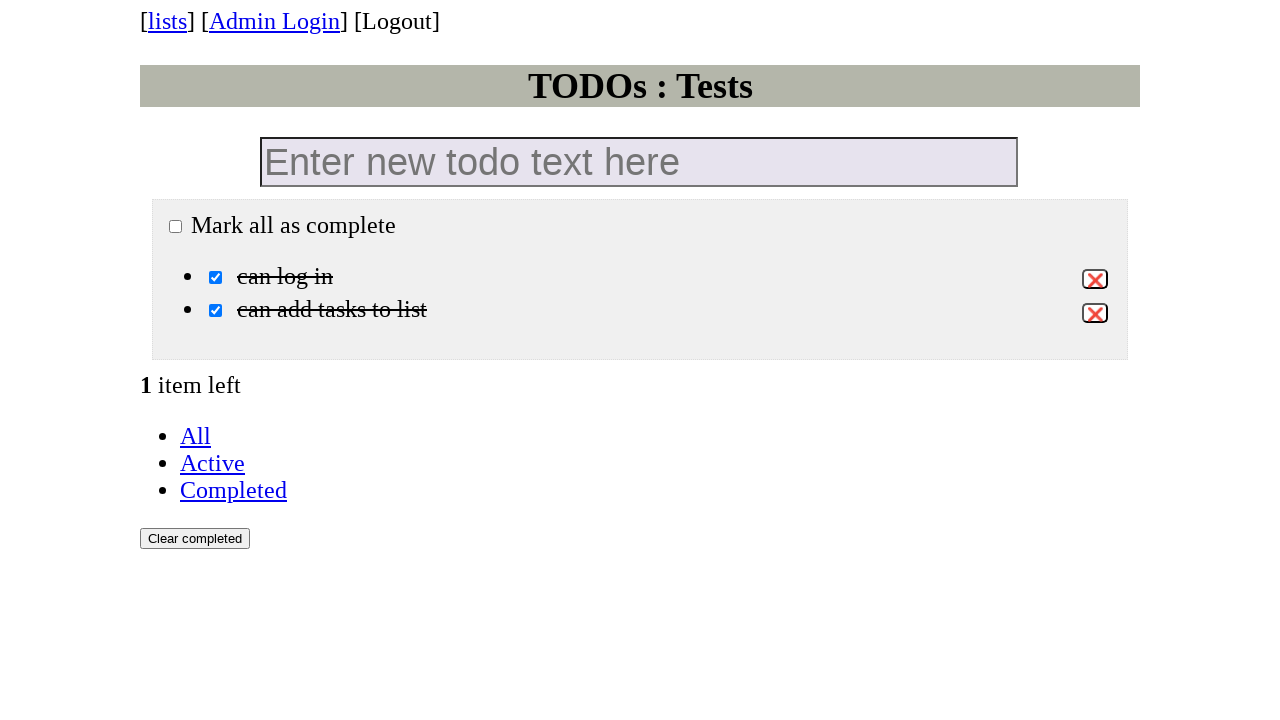

Clicked 'All' filter to view all tasks at (196, 436) on internal:role=link[name="All"i]
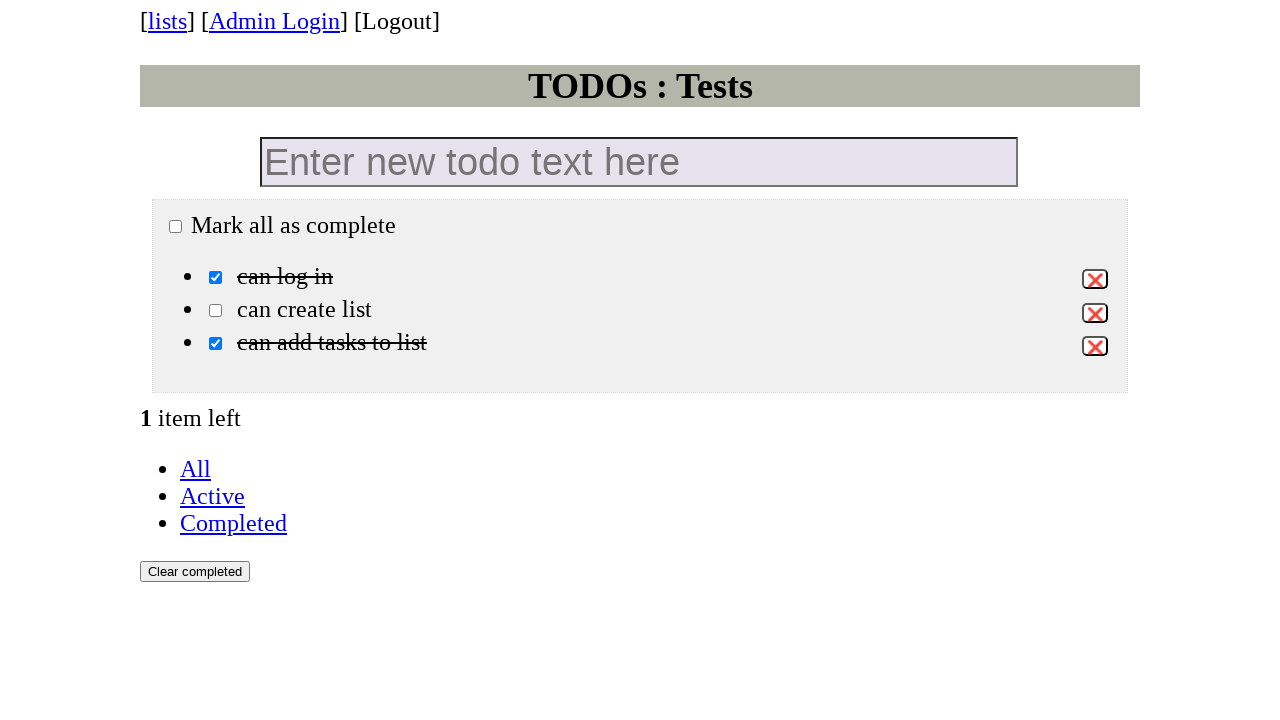

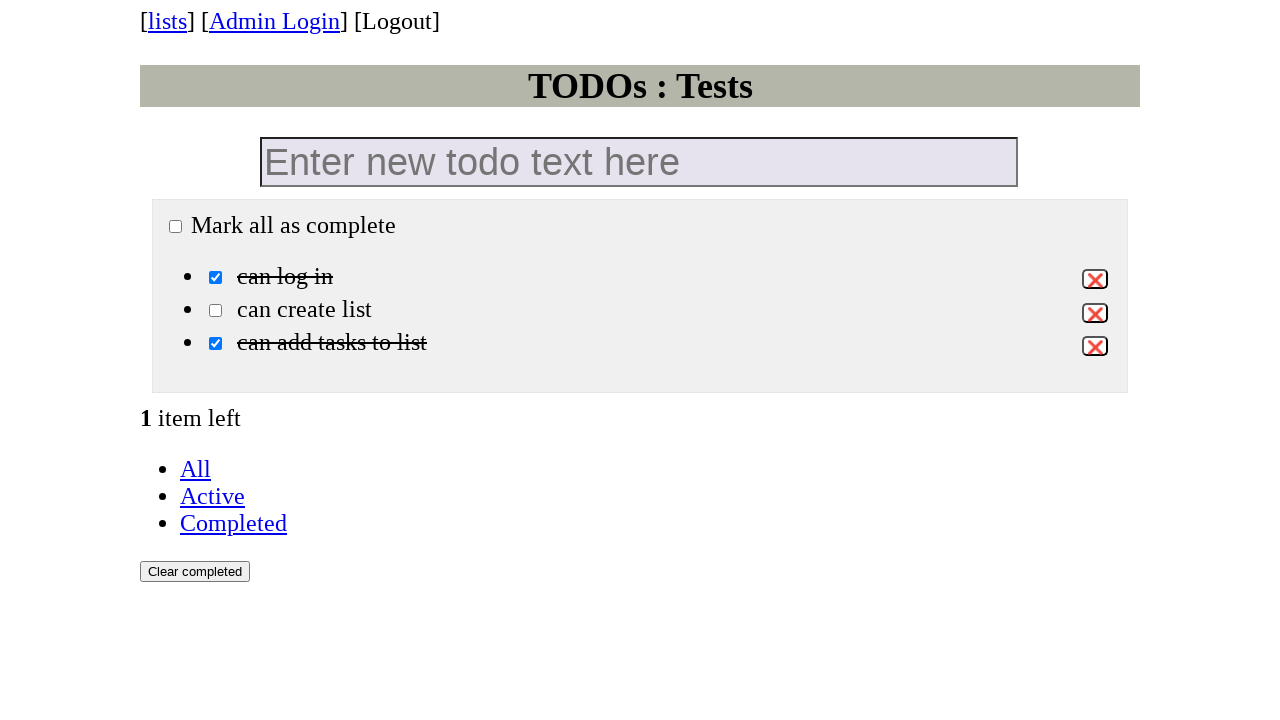